Tests form input functionality by filling in a text field with a name value using XPath selector

Starting URL: https://formy-project.herokuapp.com/form

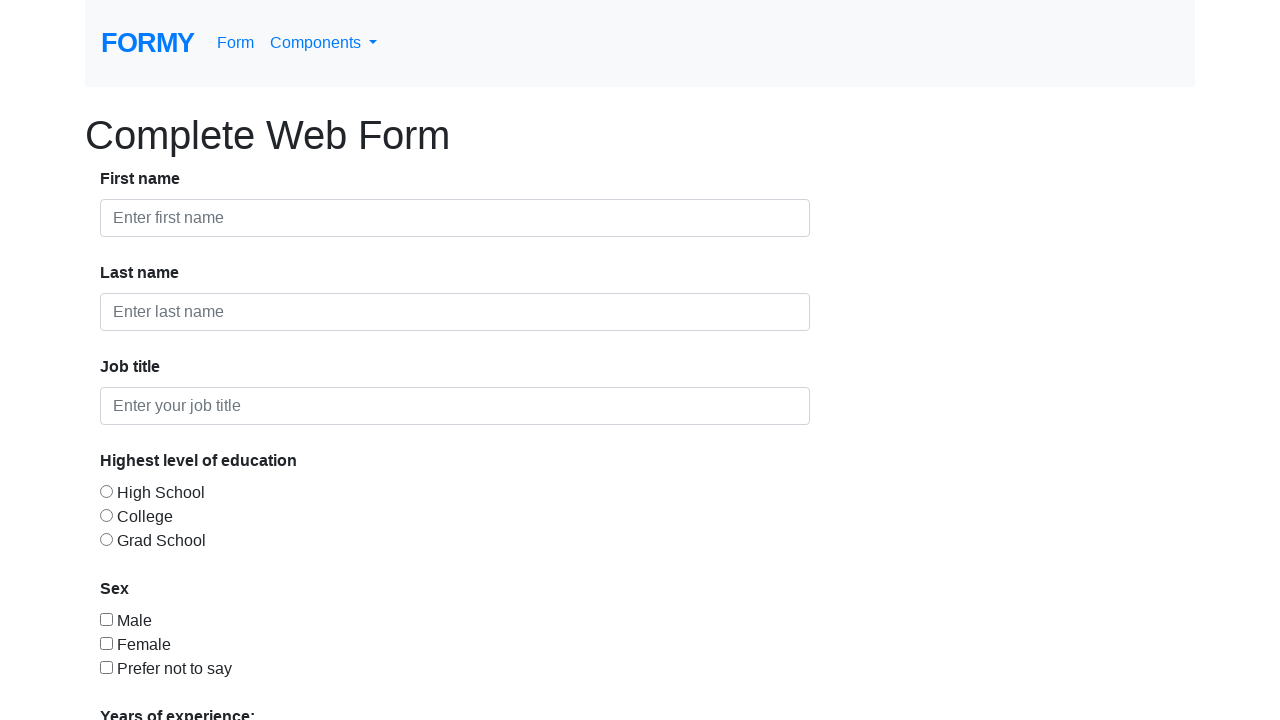

Filled first name input field with 'Marsinah' using XPath selector on input[id='first-name'], div.form-group input:first-of-type
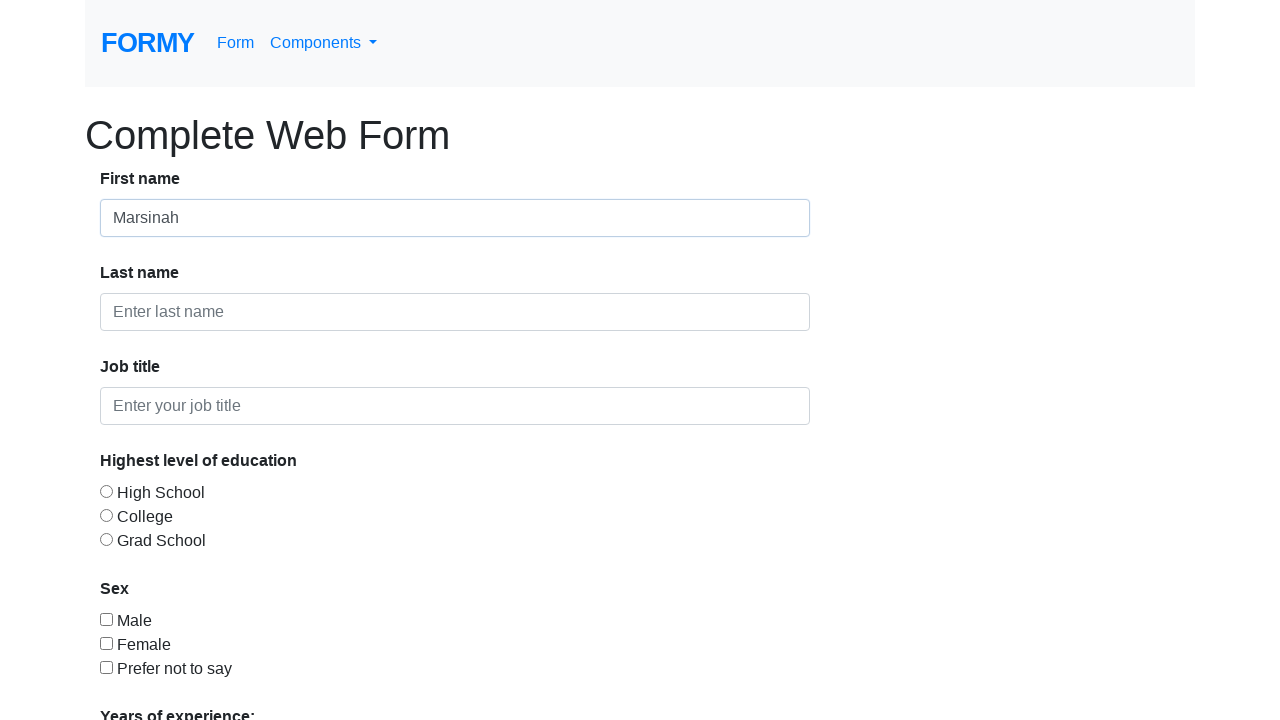

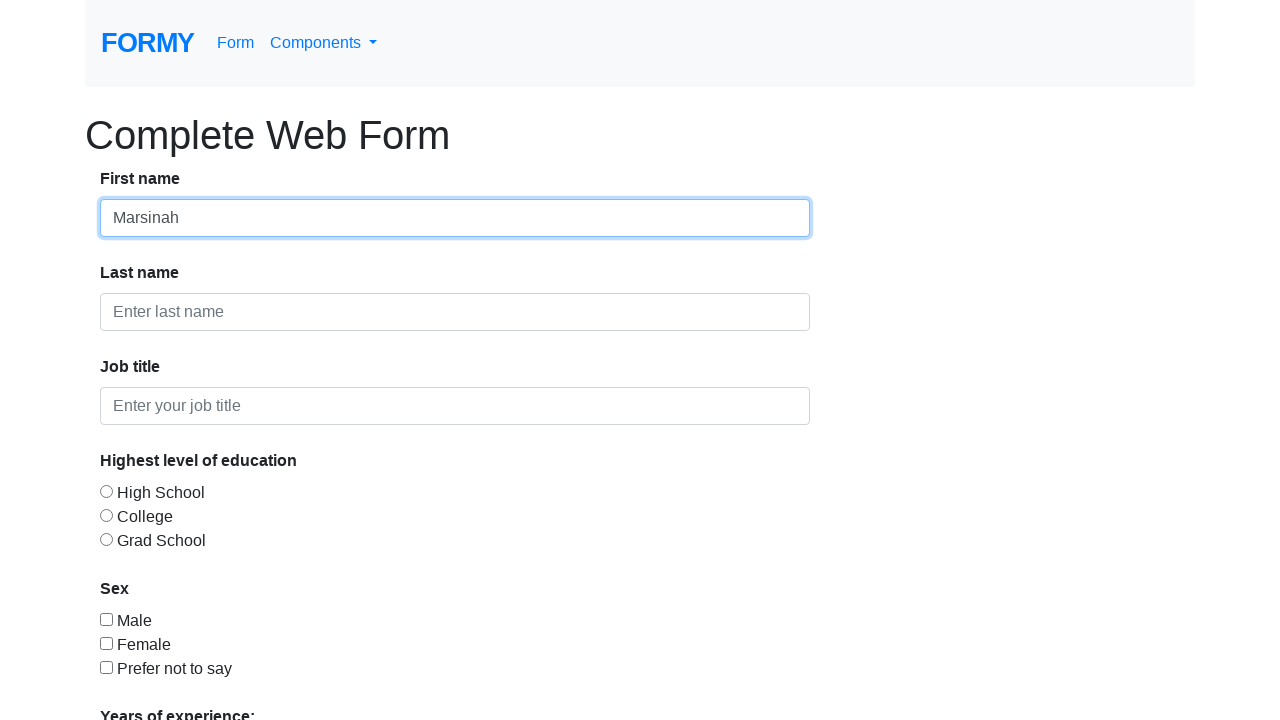